Tests handling of a JavaScript confirm box by clicking the confirm button and testing both accept and dismiss actions

Starting URL: https://www.hyrtutorials.com/p/alertsdemo.html

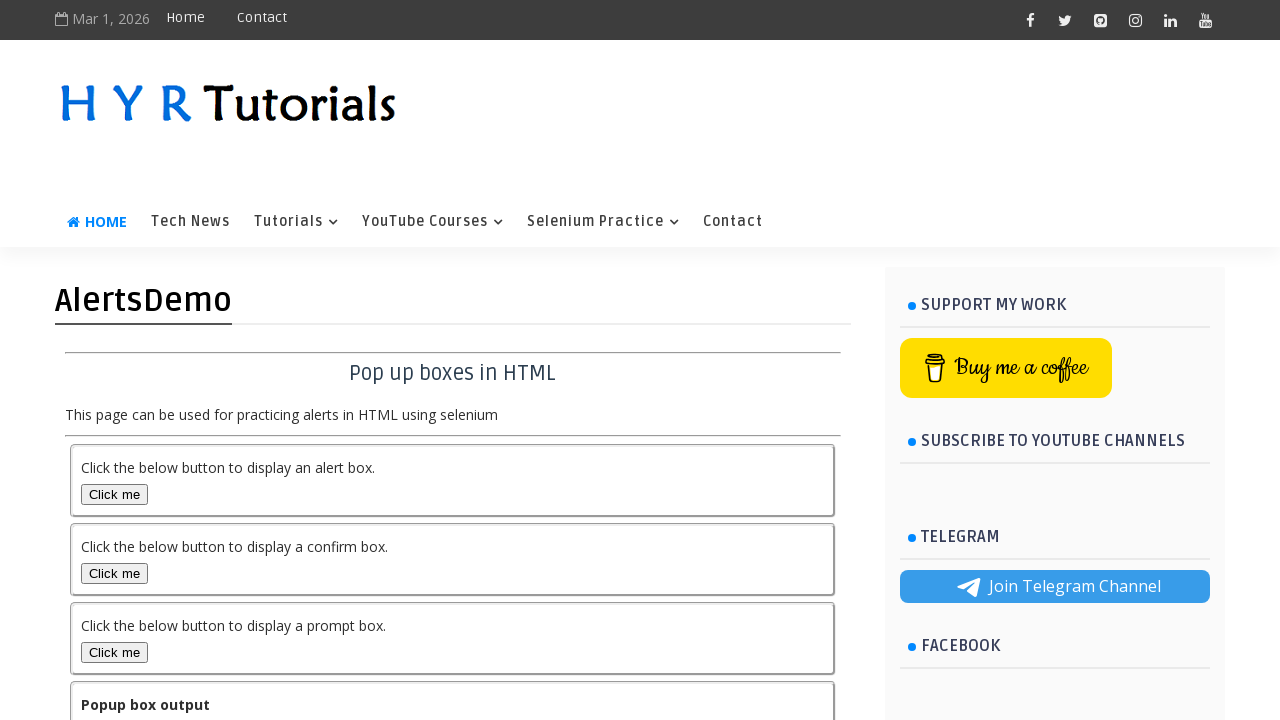

Set up dialog handler to accept confirm box
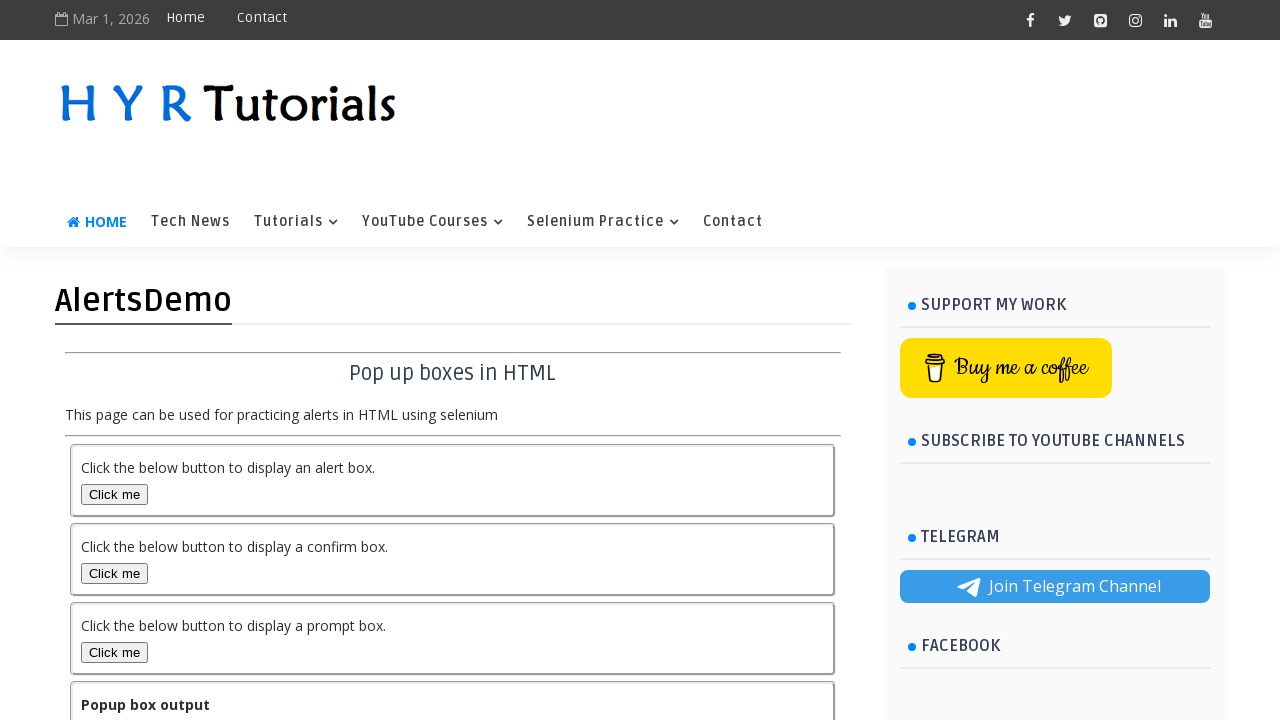

Clicked Confirm Box button to trigger dialog at (114, 573) on #confirmBox
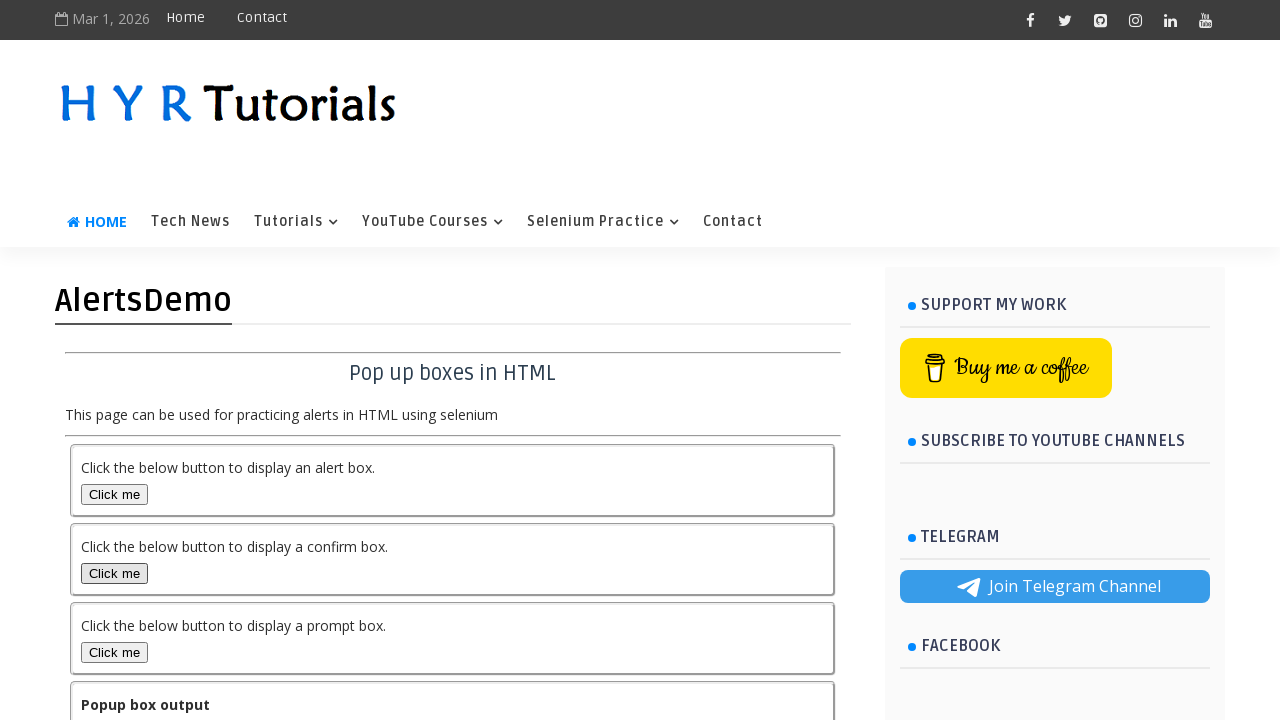

Waited for dialog to be handled after accept
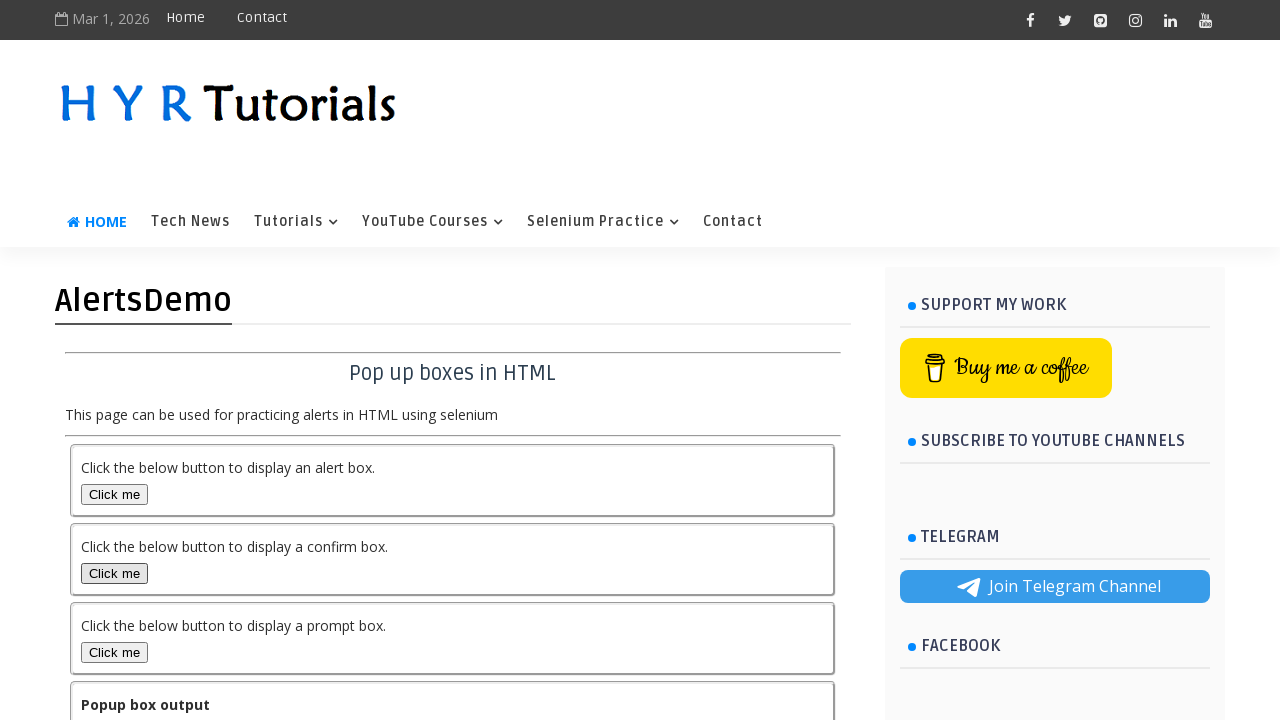

Set up dialog handler to dismiss confirm box
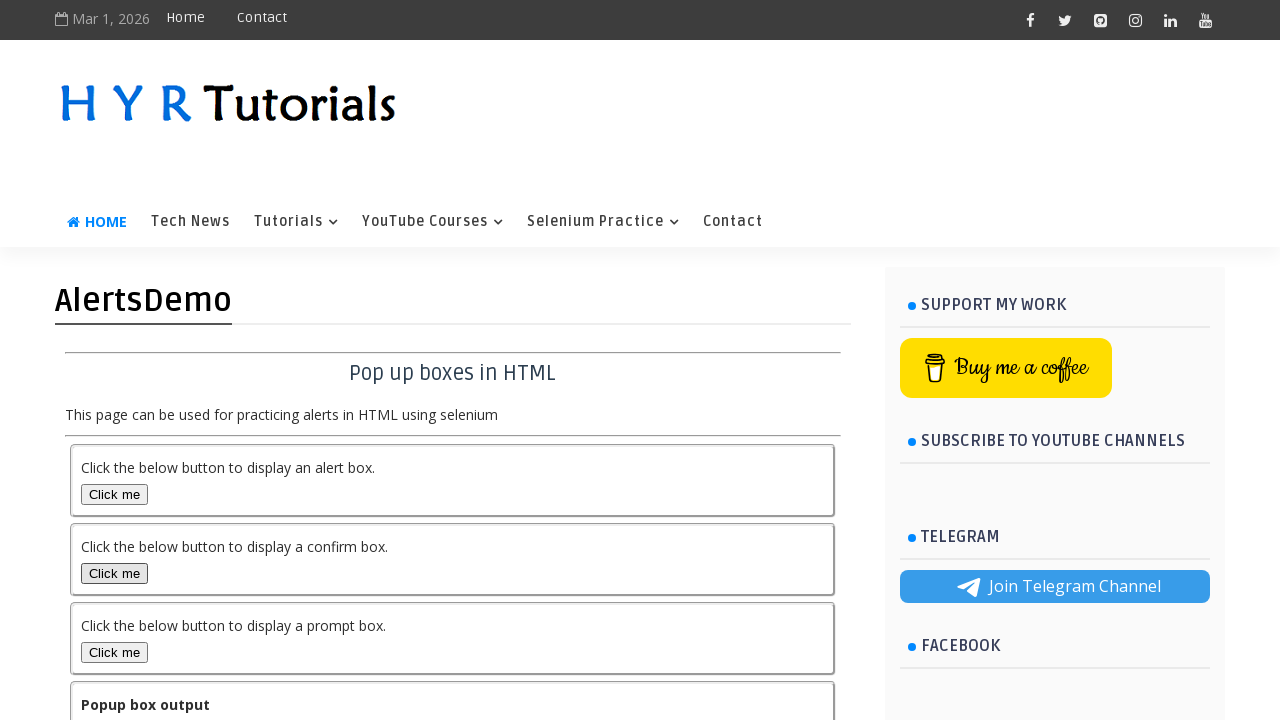

Clicked Confirm Box button again to test dismiss action at (114, 573) on #confirmBox
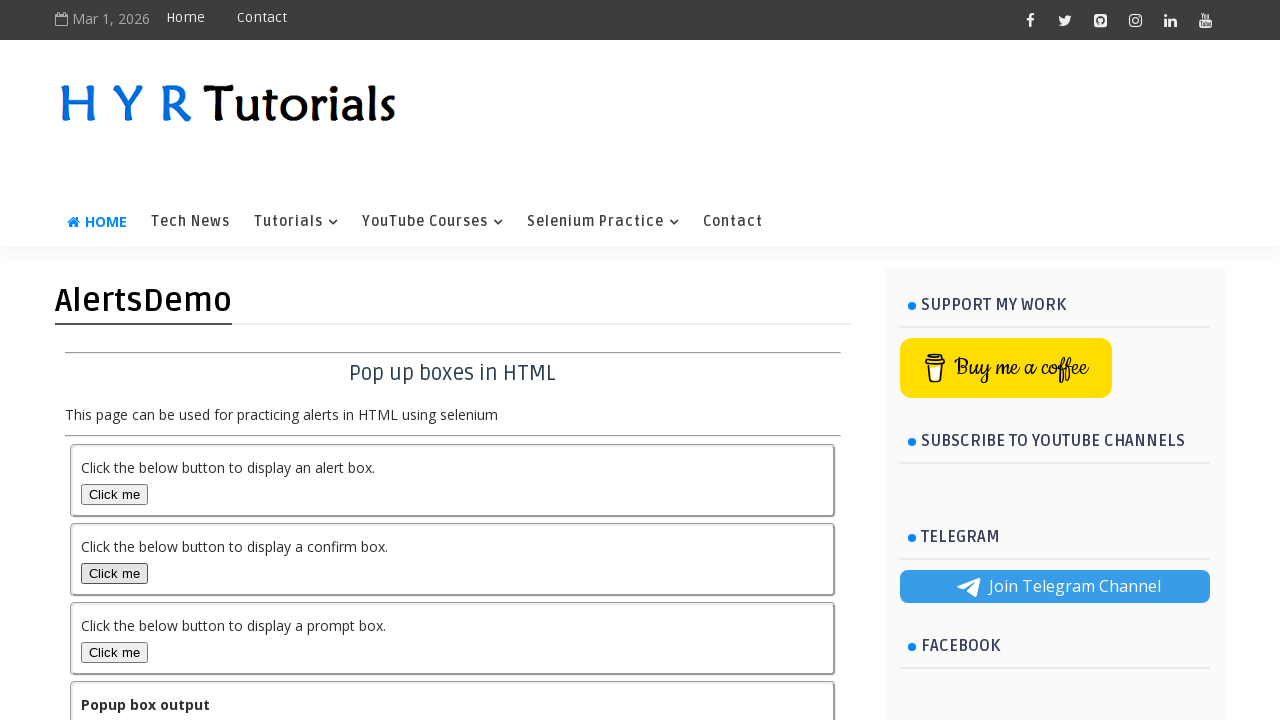

Output element loaded and dialog handling completed
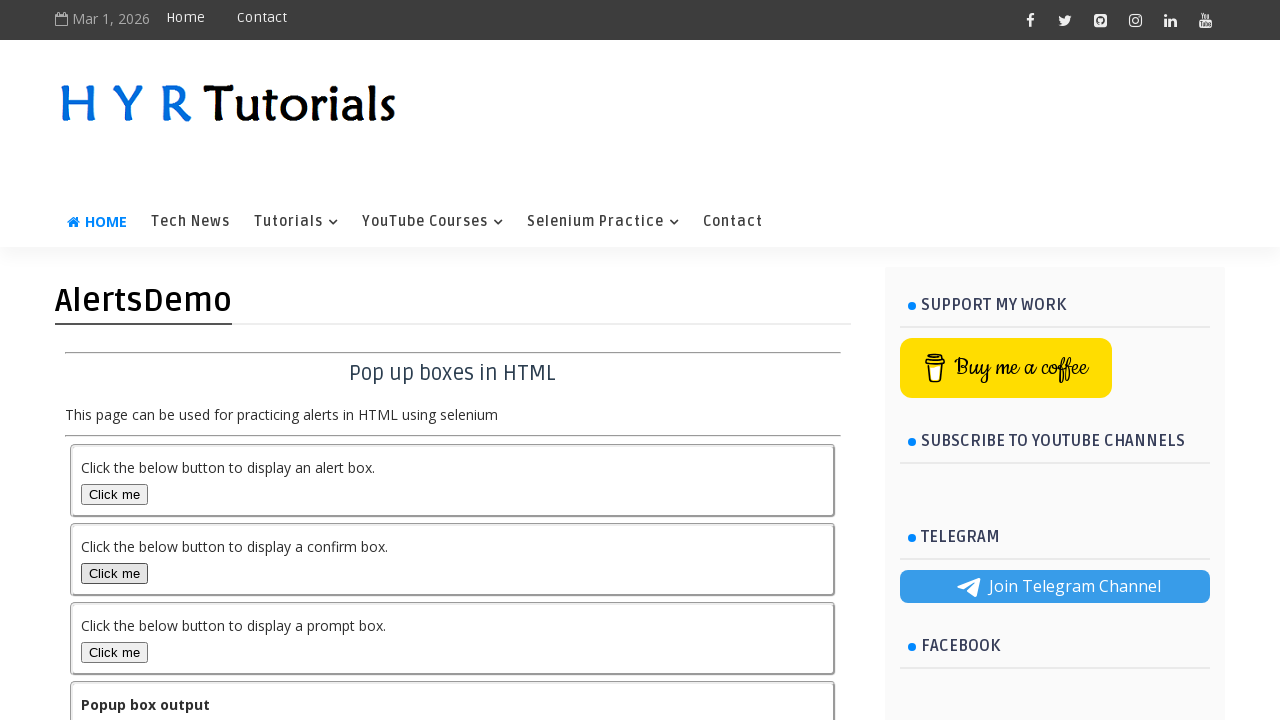

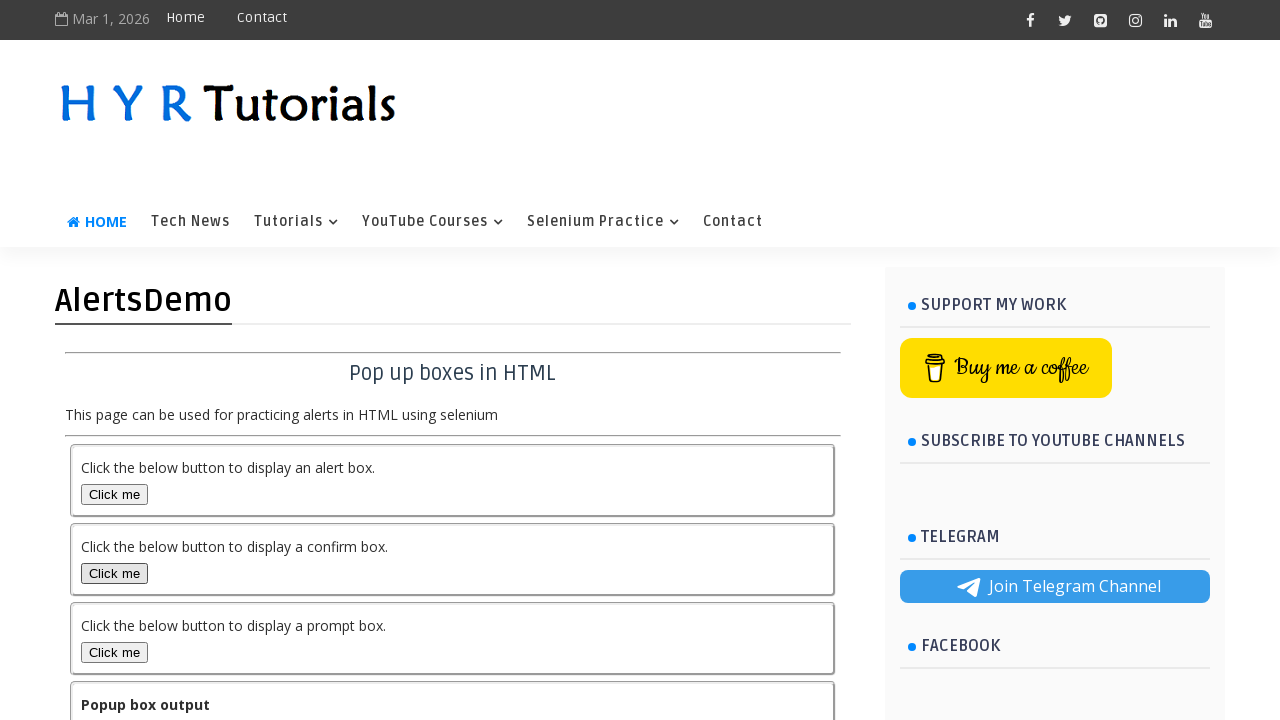